Tests customer creation by generating a 10-digit post code, converting it to a name using the specified algorithm, filling the form fields, and submitting to create a new customer.

Starting URL: https://www.globalsqa.com/angularJs-protractor/BankingProject/#/manager/addCust

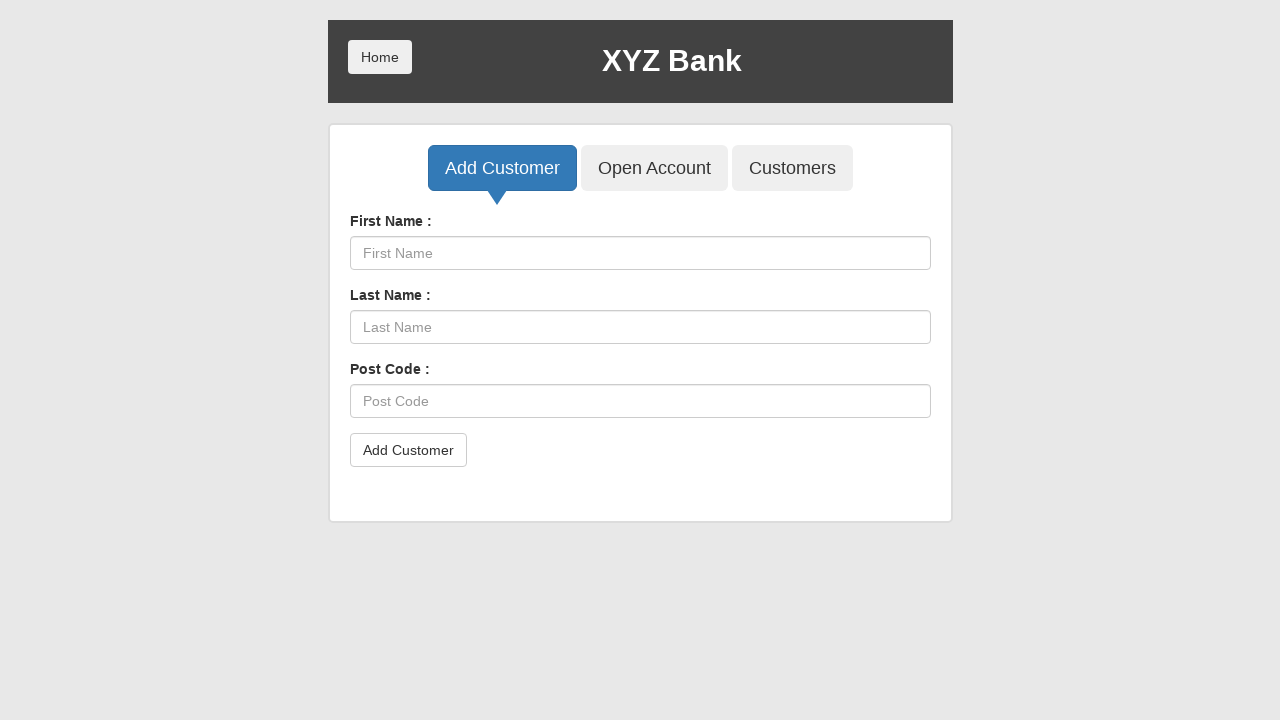

Generated 10-digit post code: 4515651611
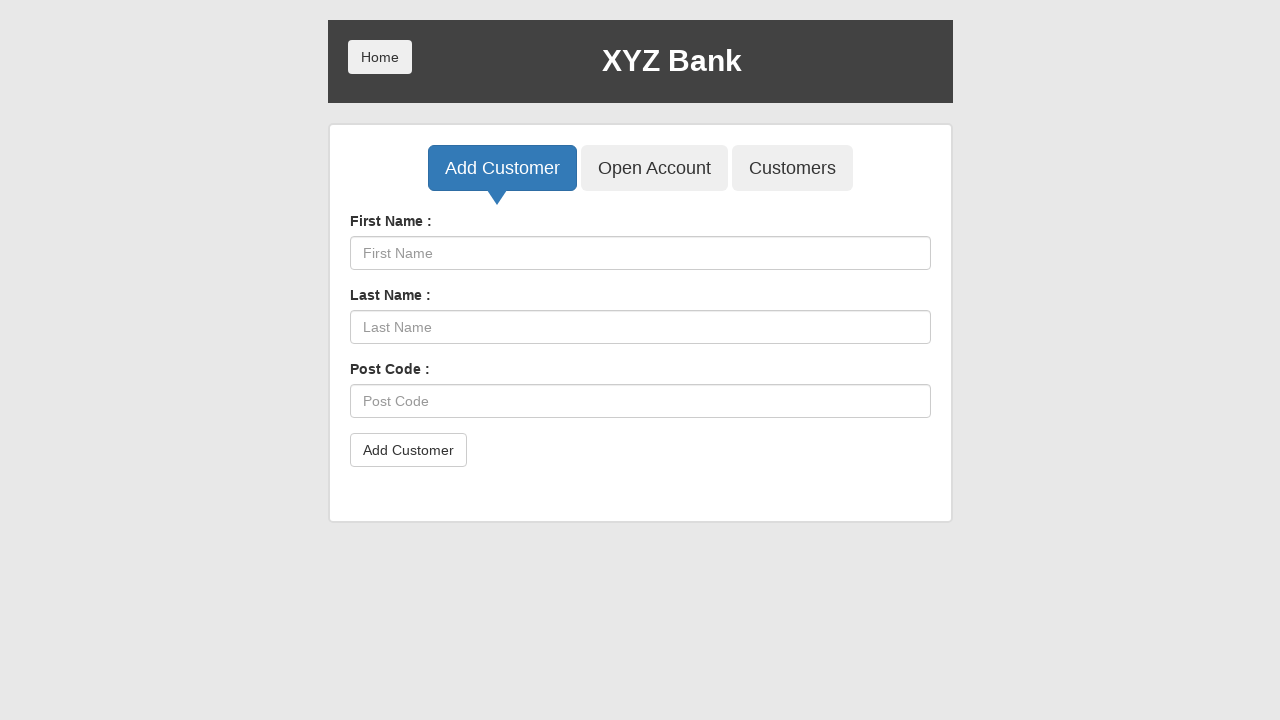

Generated first name from post code using algorithm: tpnql
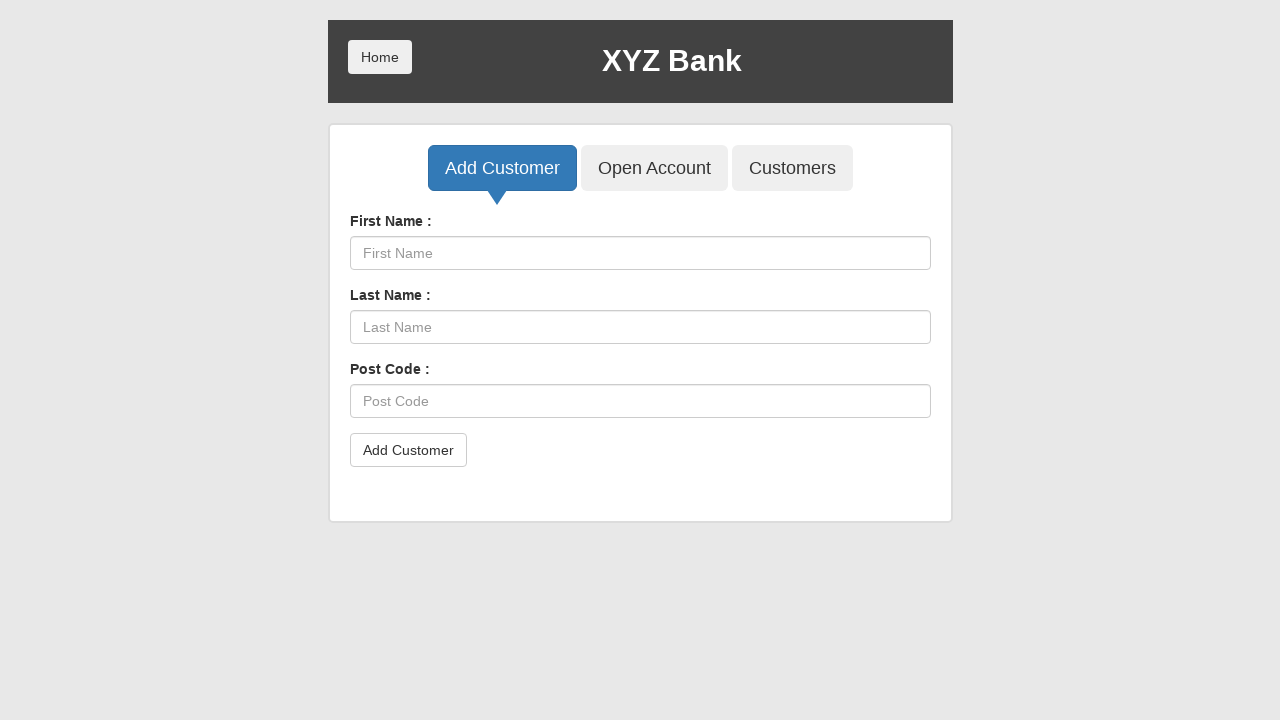

Set last name: TestUser
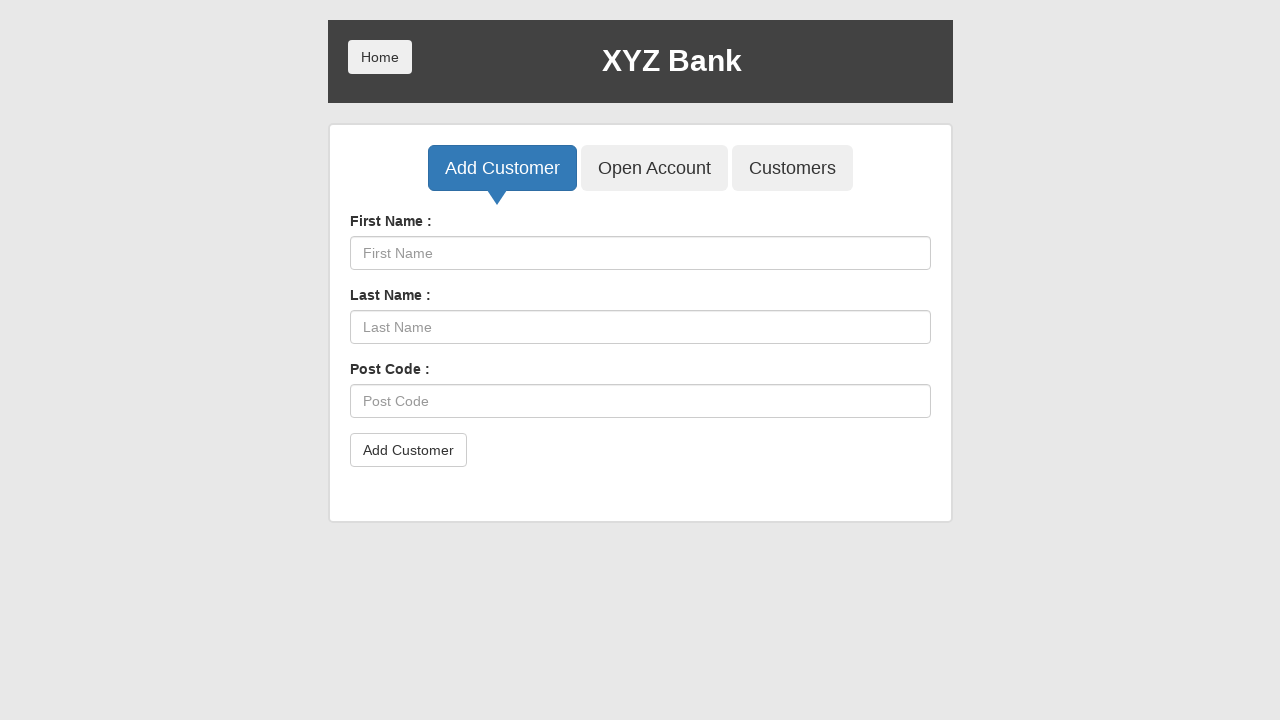

Filled First Name field with 'tpnql' on input[ng-model='fName']
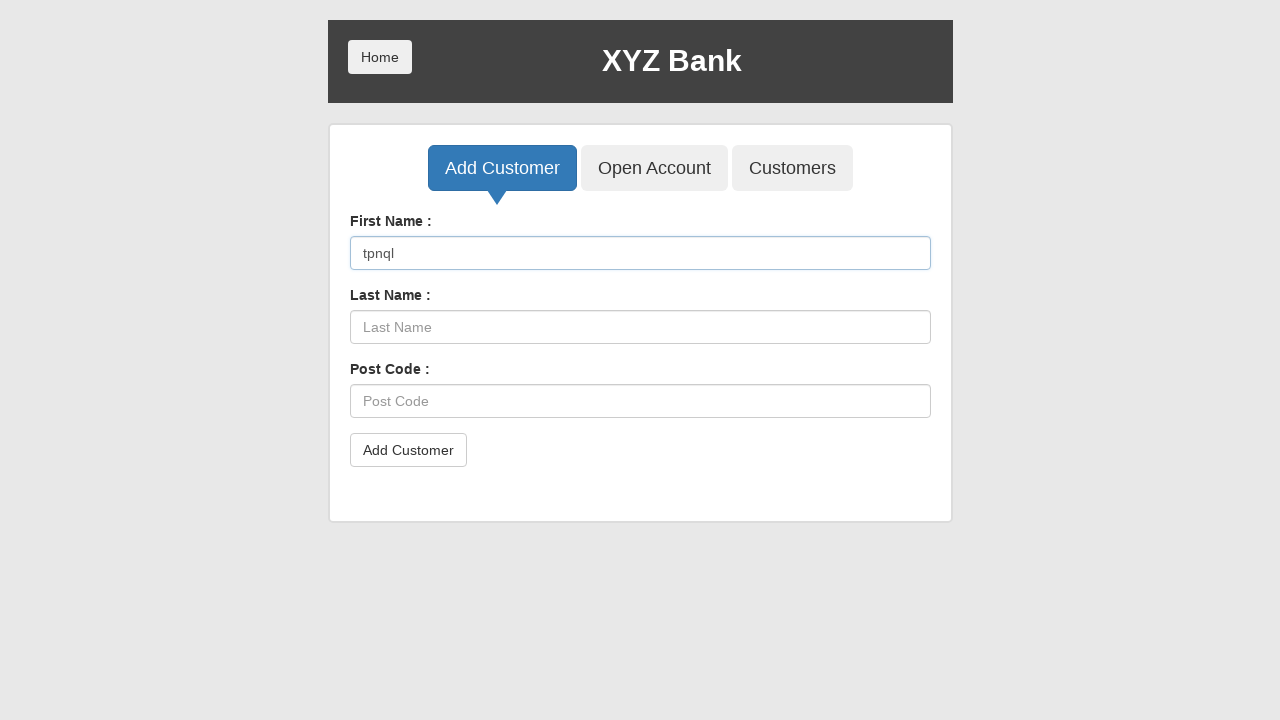

Filled Last Name field with 'TestUser' on input[ng-model='lName']
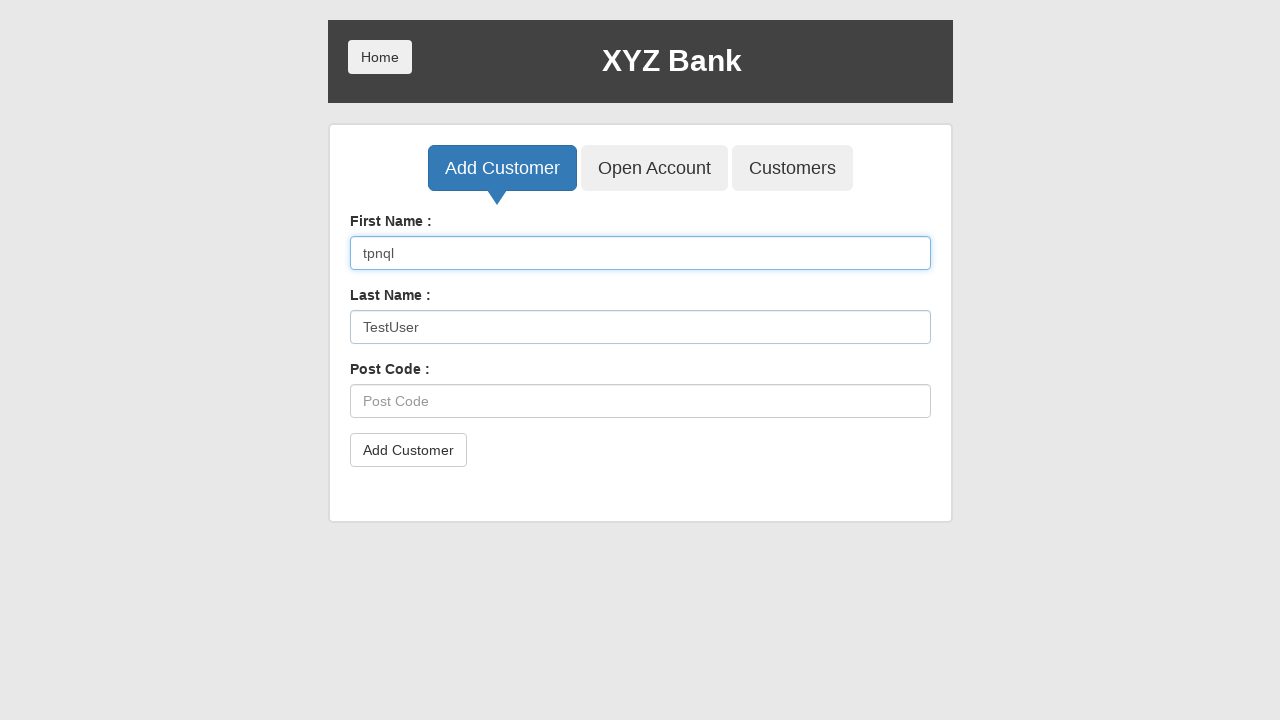

Filled Post Code field with '4515651611' on input[ng-model='postCd']
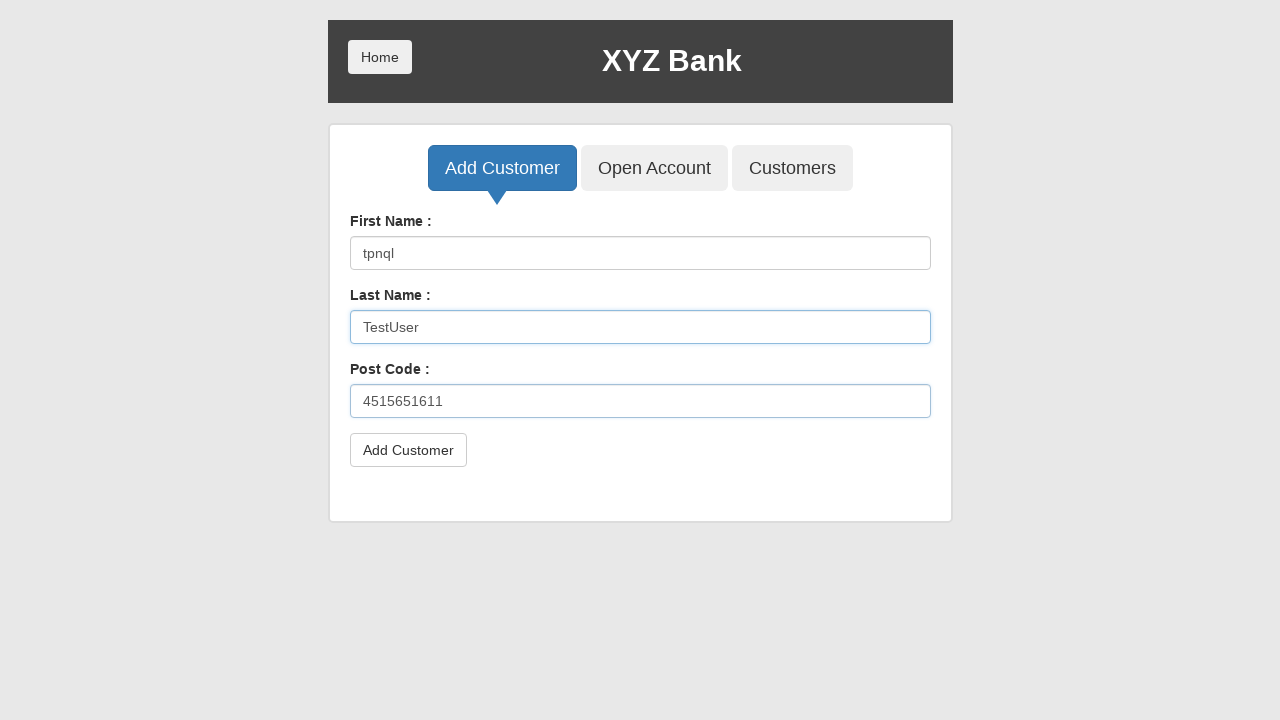

Clicked Add Customer button to submit form at (408, 450) on button[type='submit']
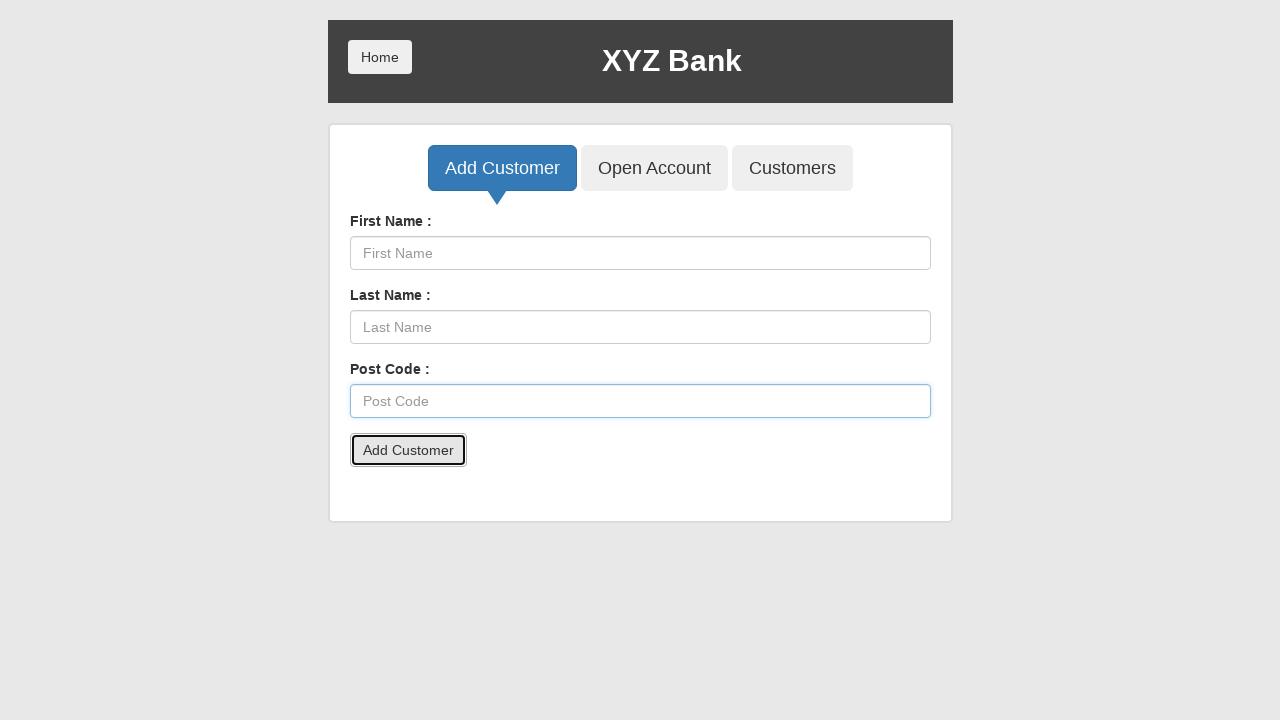

Set up dialog handler to accept alert
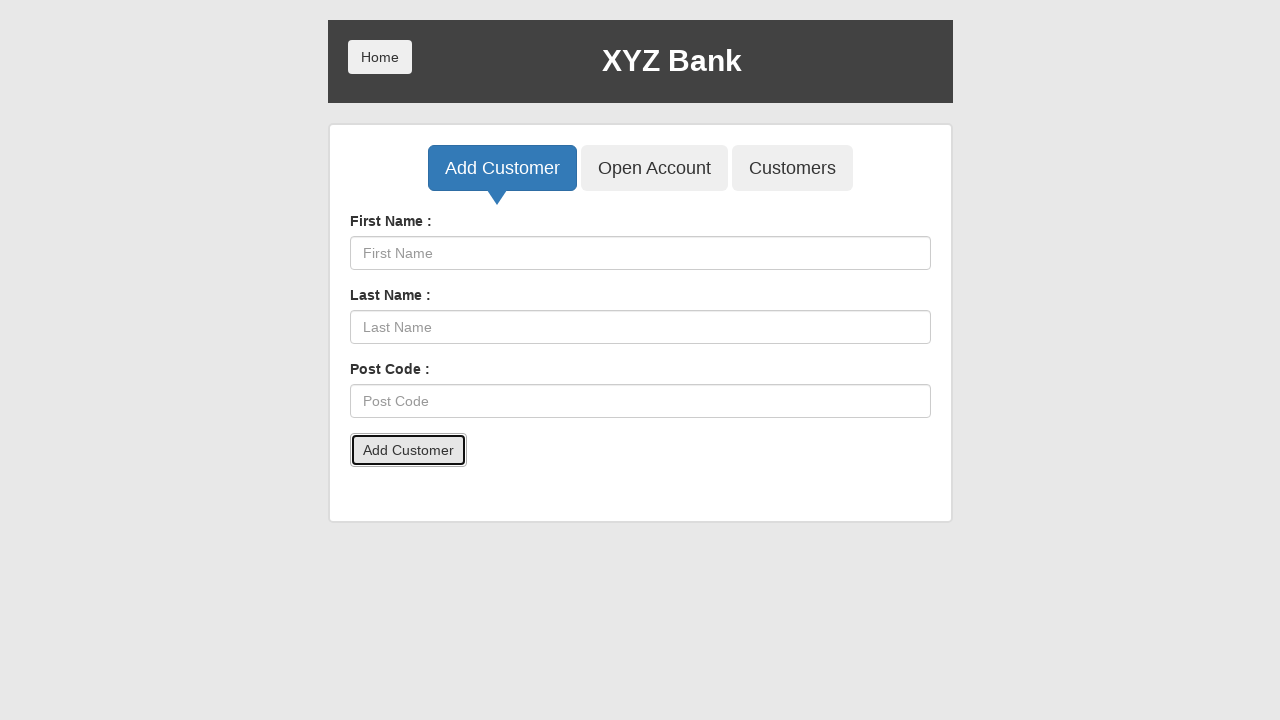

Waited 1 second for customer creation confirmation
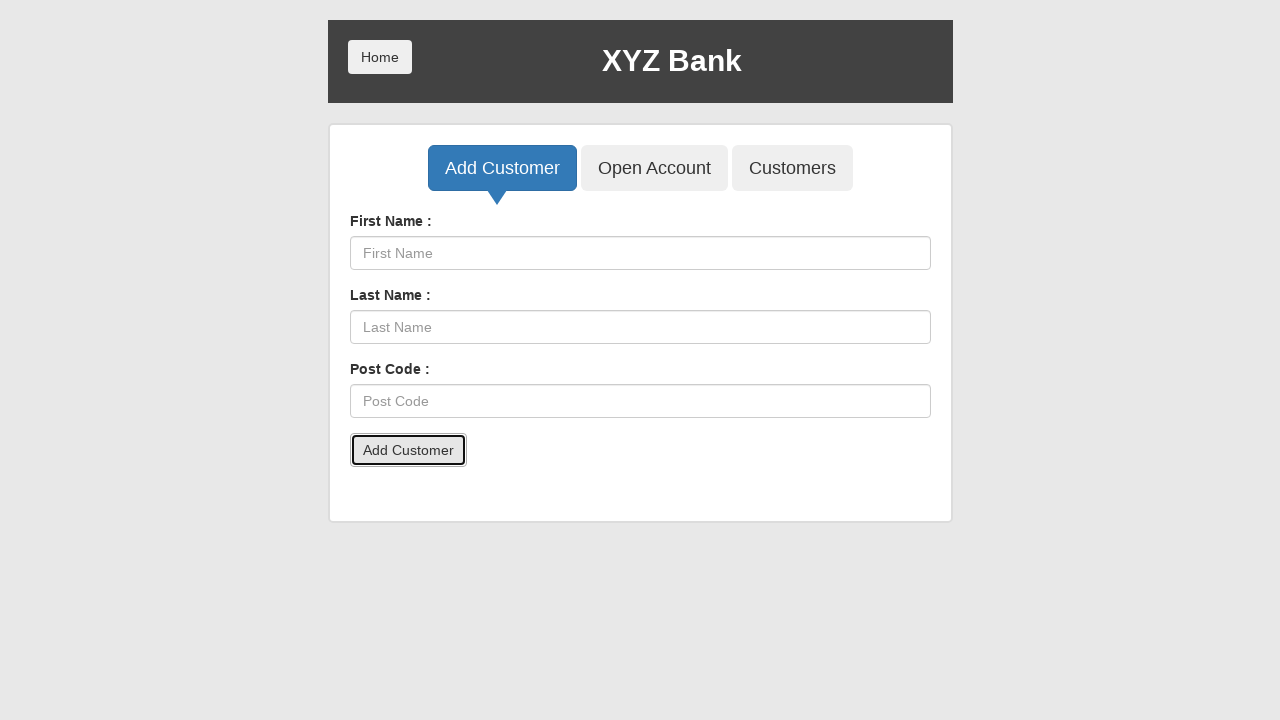

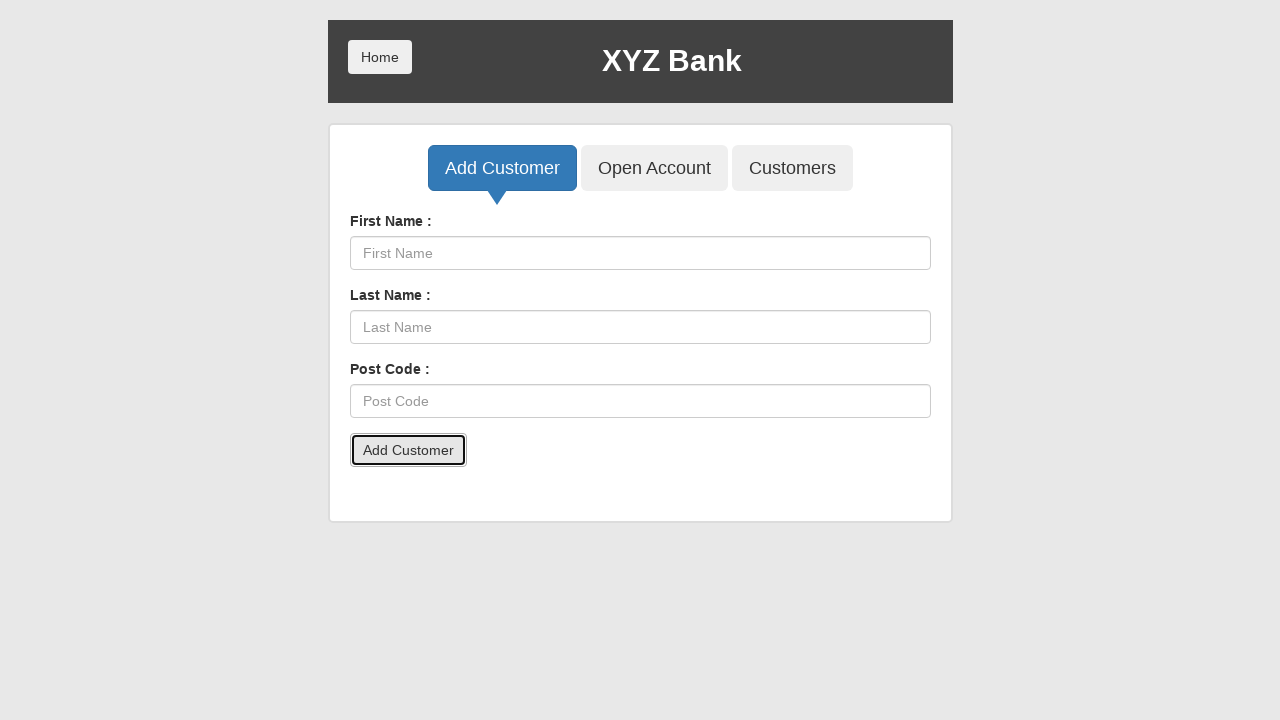